Tests working with multiple browser windows by clicking a link that opens a new window, switching between windows using handle array ordering, and verifying the correct window is focused by checking page titles.

Starting URL: http://the-internet.herokuapp.com/windows

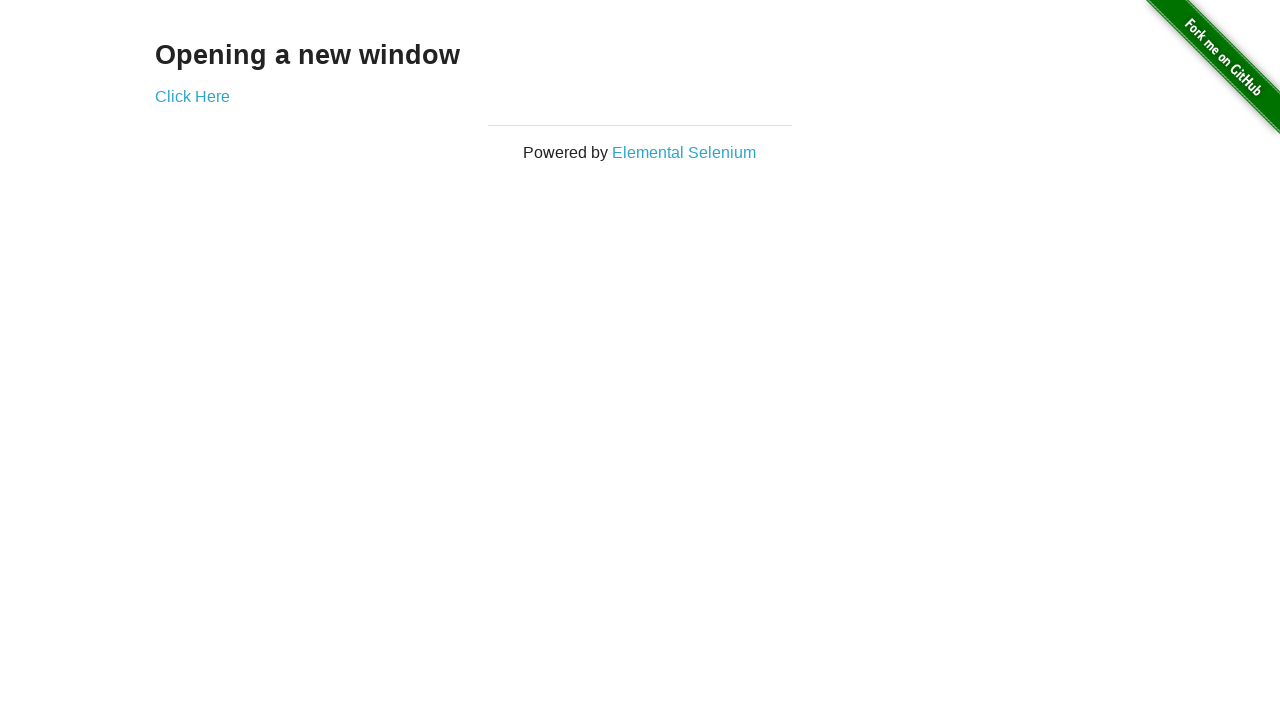

Clicked link that opened a new window at (192, 96) on .example a
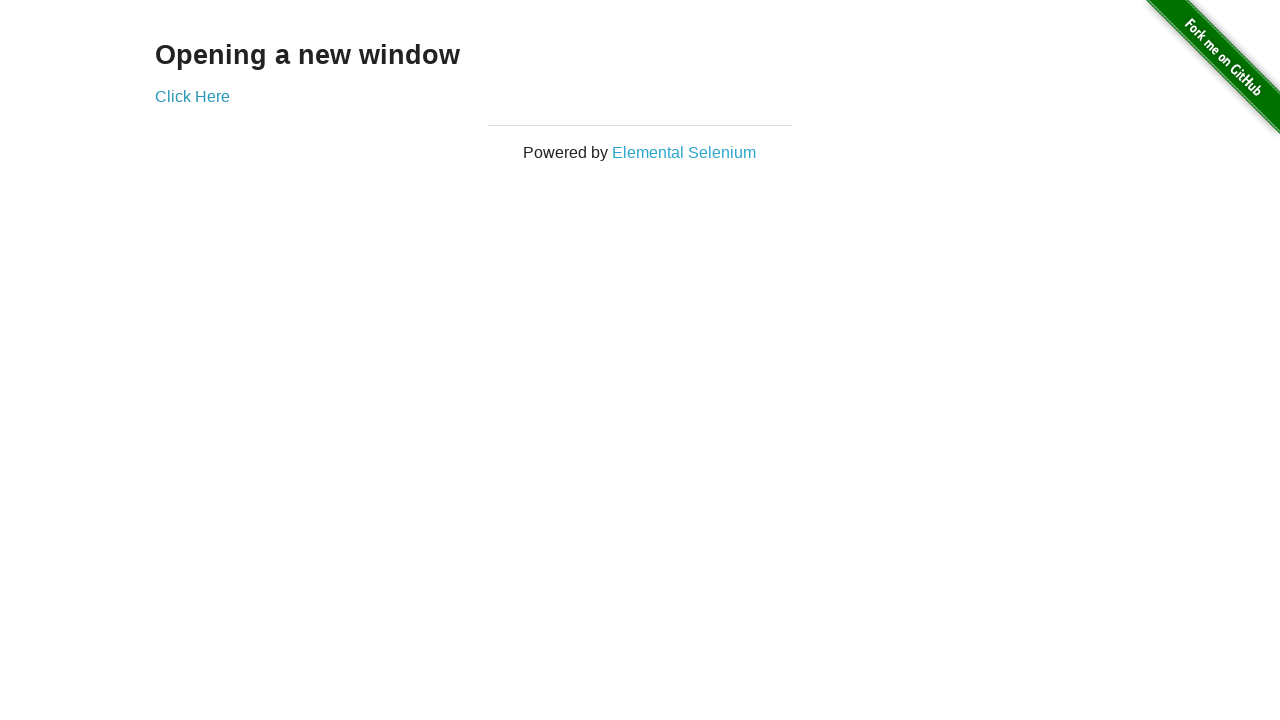

Verified original window title is not 'New Window'
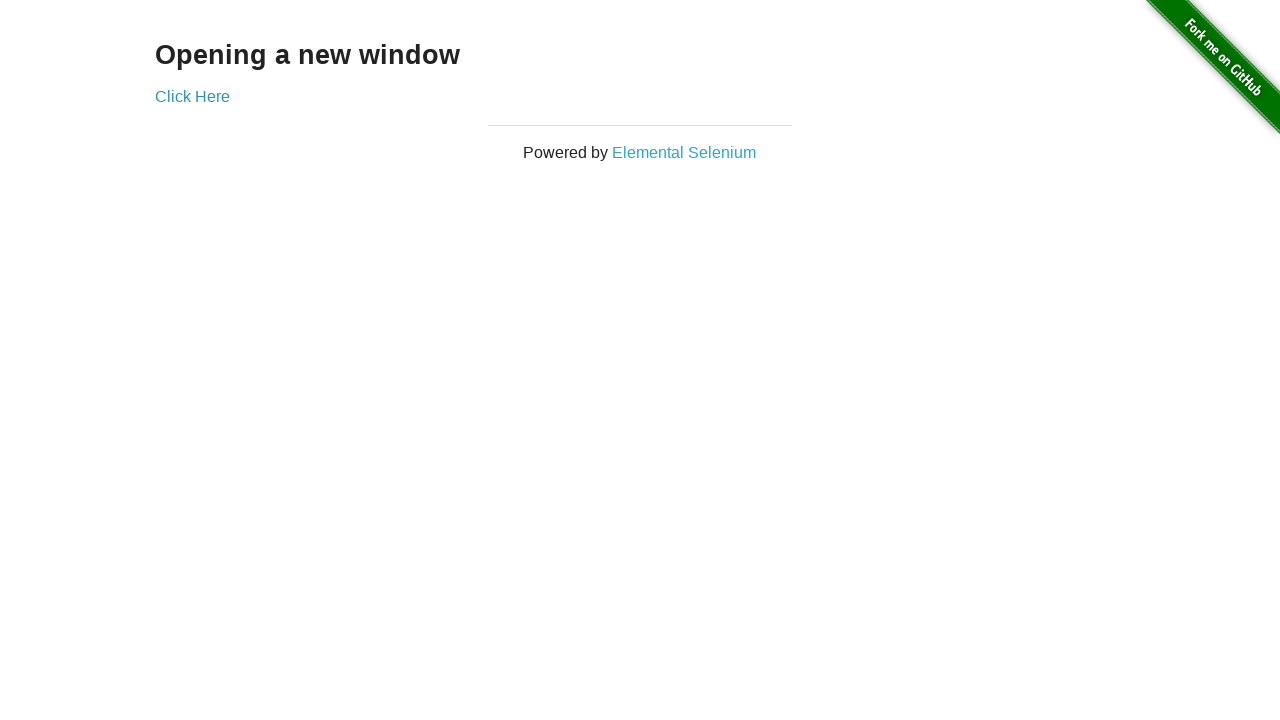

New window finished loading
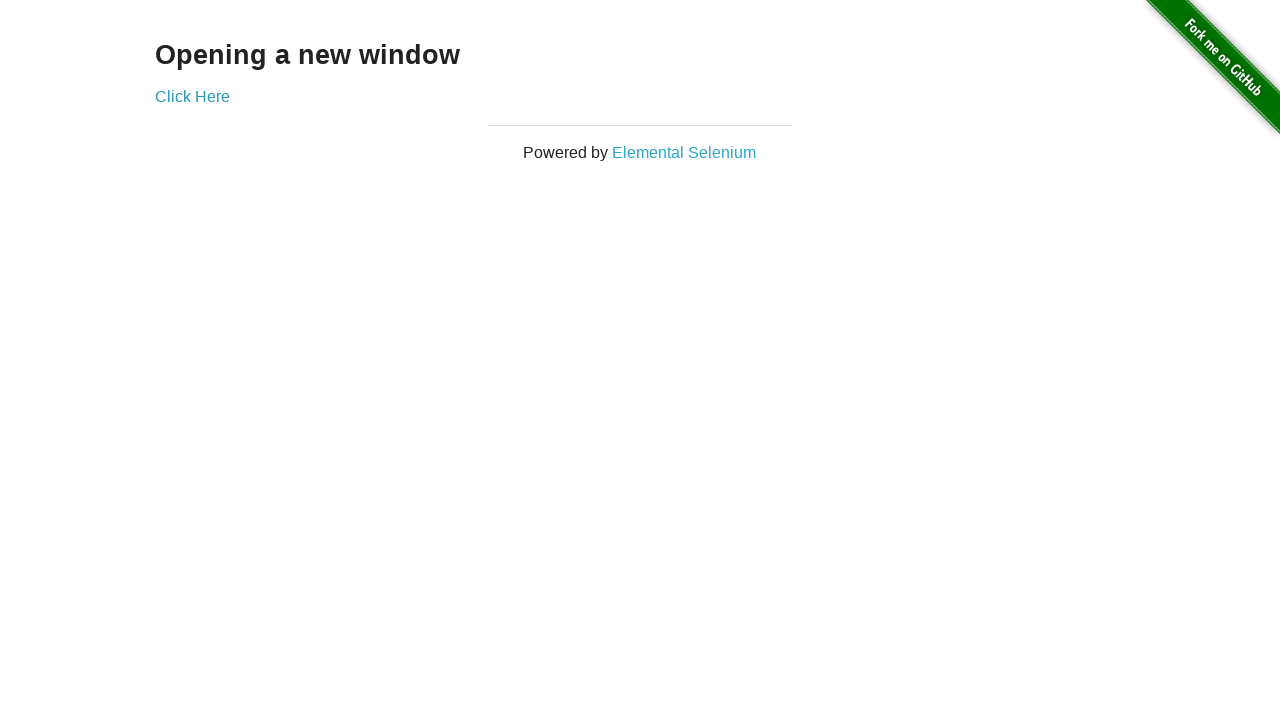

Verified new window has title 'New Window'
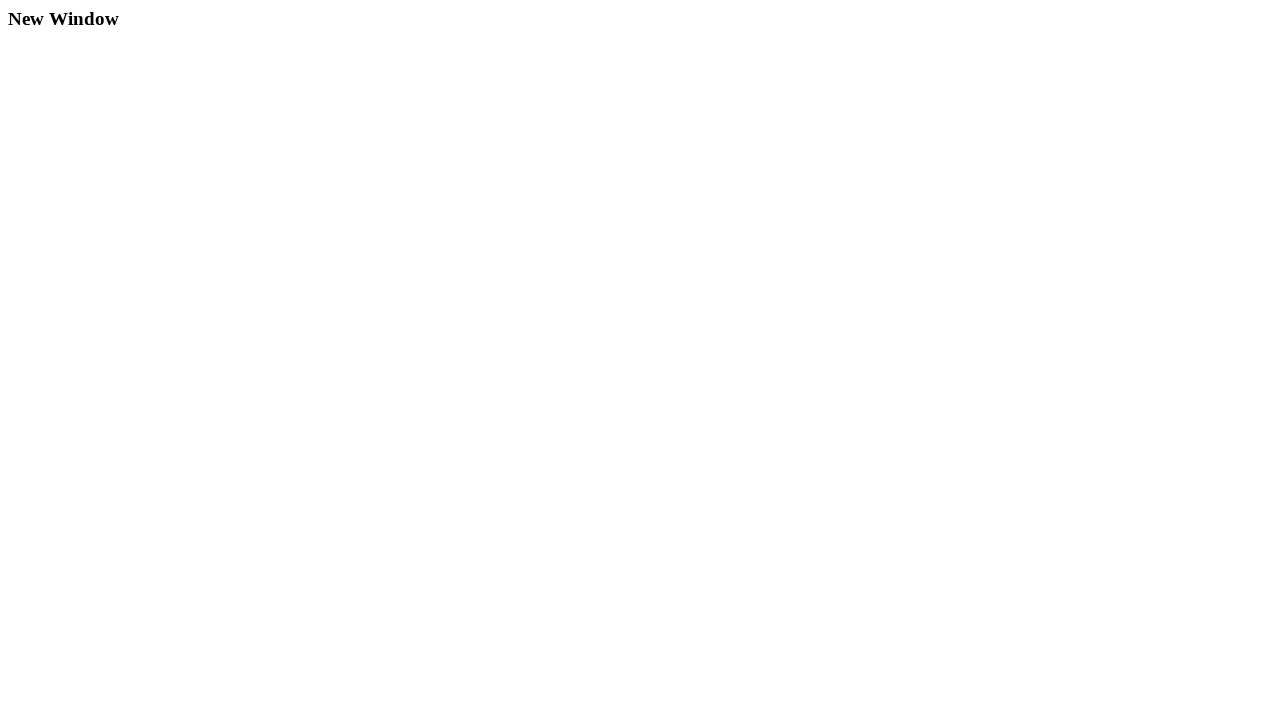

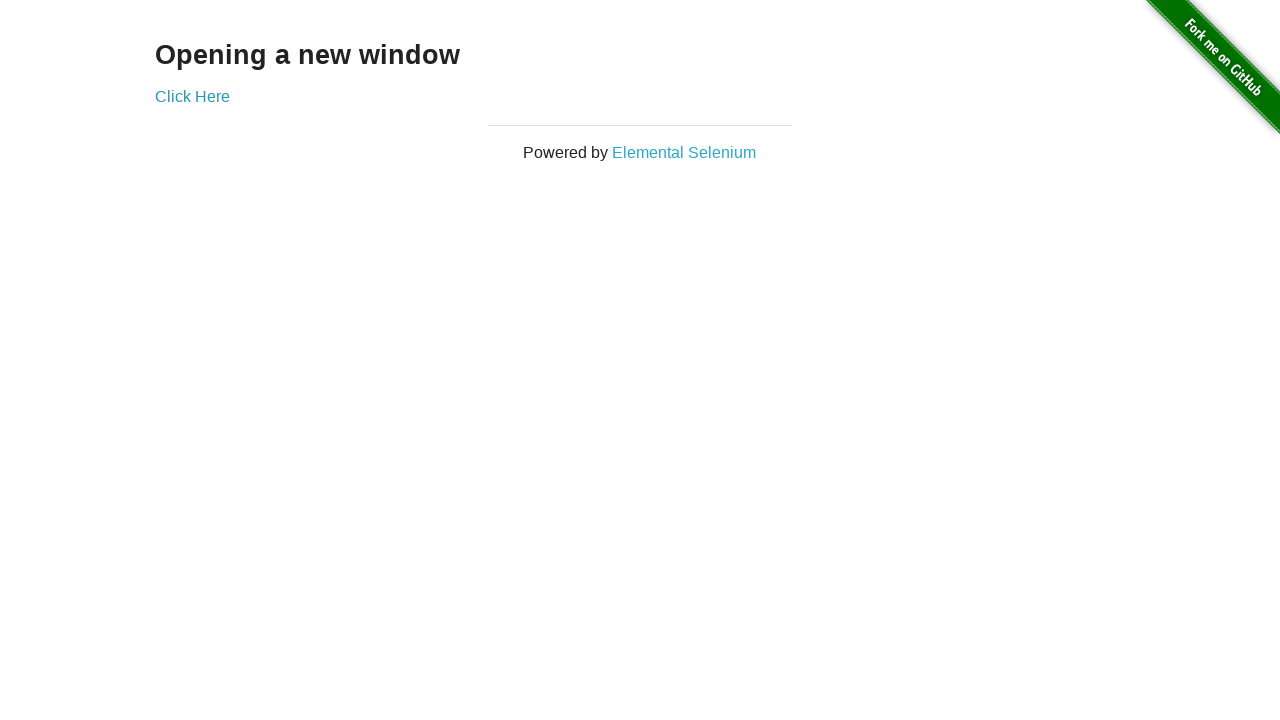